Tests clicking a button identified by class attribute multiple times and handling alerts that appear after each click

Starting URL: http://uitestingplayground.com/classattr

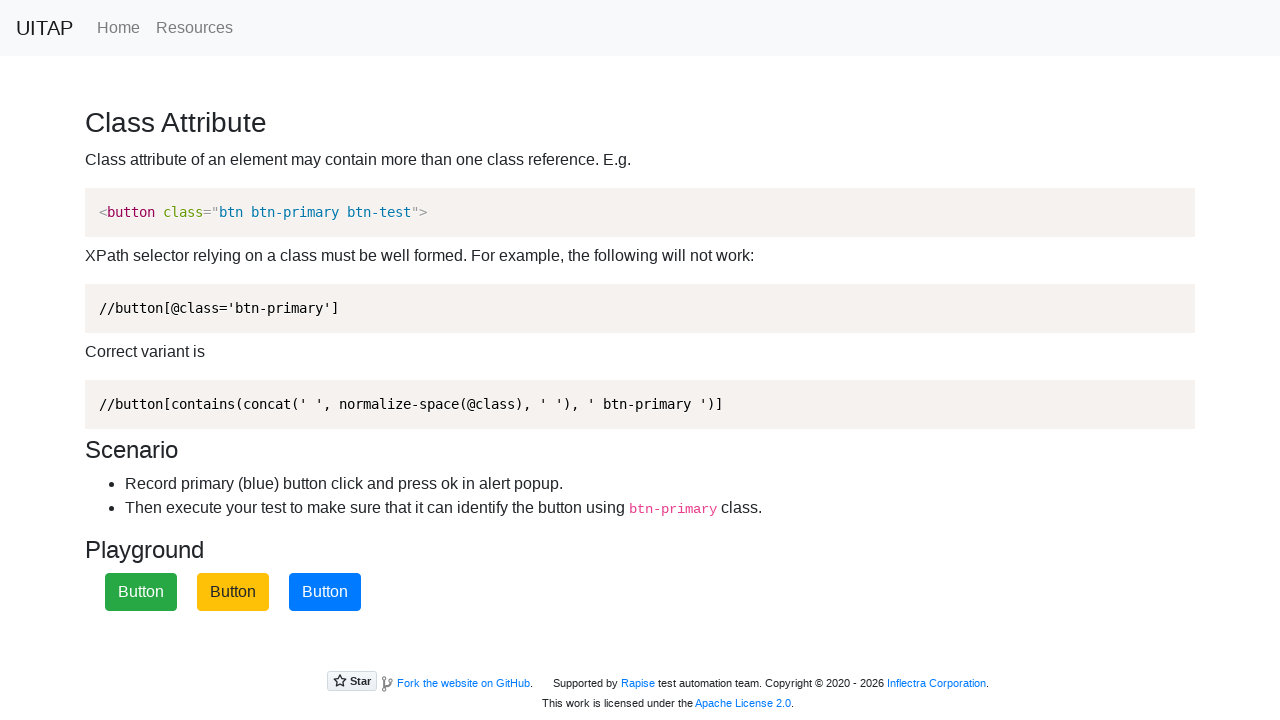

Clicked the blue primary button identified by class attribute at (325, 592) on xpath=//button[contains(concat(' ', normalize-space(@class), ' '), ' btn-primary
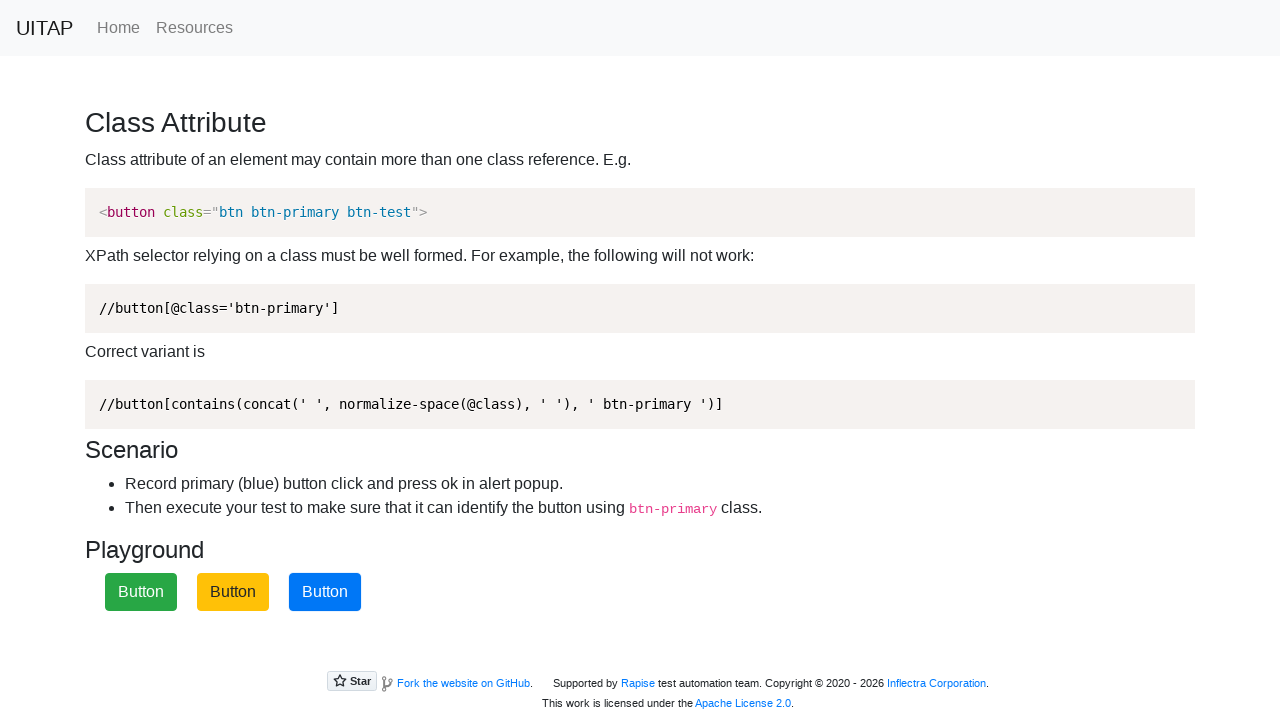

Set up dialog handler to accept alert
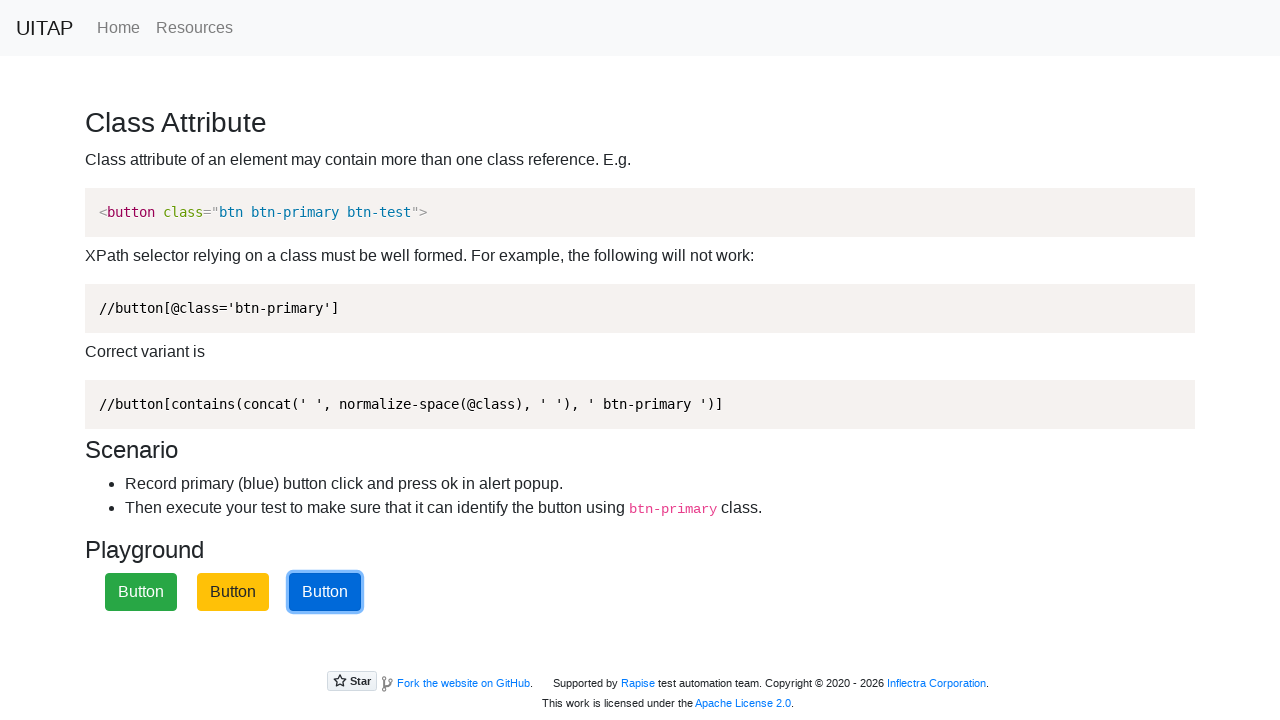

Clicked the blue primary button identified by class attribute at (325, 592) on xpath=//button[contains(concat(' ', normalize-space(@class), ' '), ' btn-primary
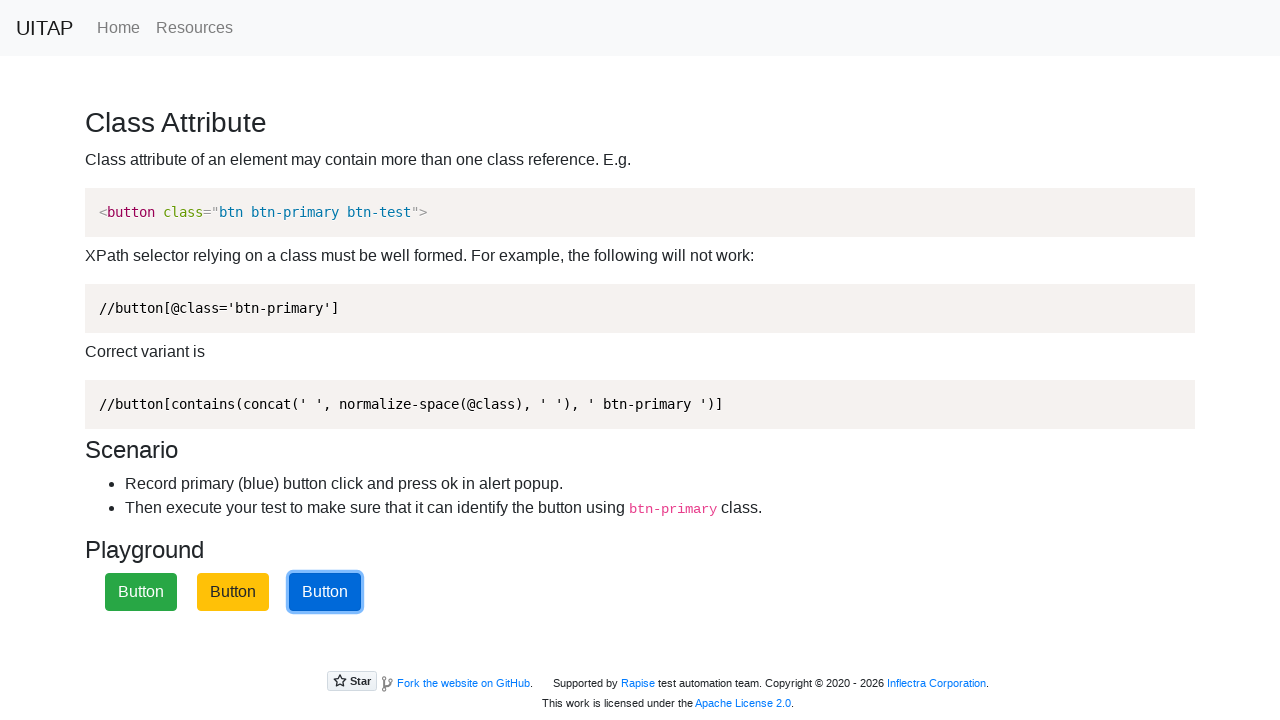

Set up dialog handler to accept alert
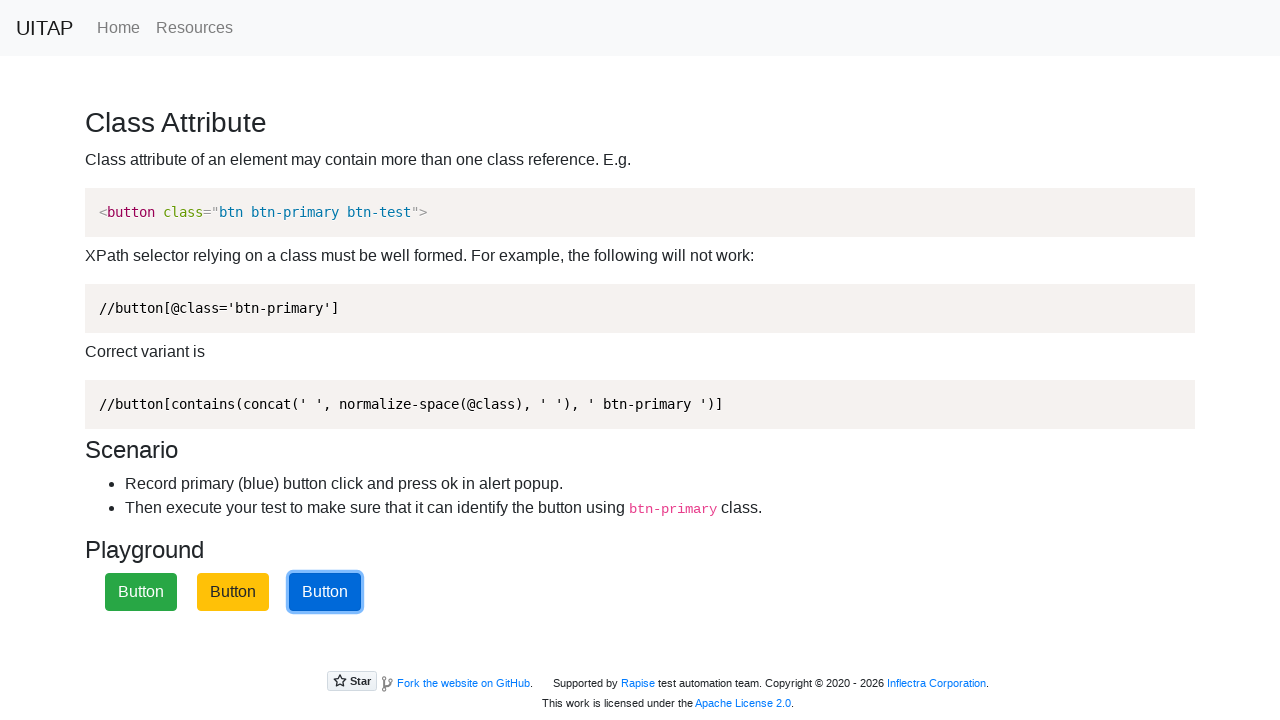

Clicked the blue primary button identified by class attribute at (325, 592) on xpath=//button[contains(concat(' ', normalize-space(@class), ' '), ' btn-primary
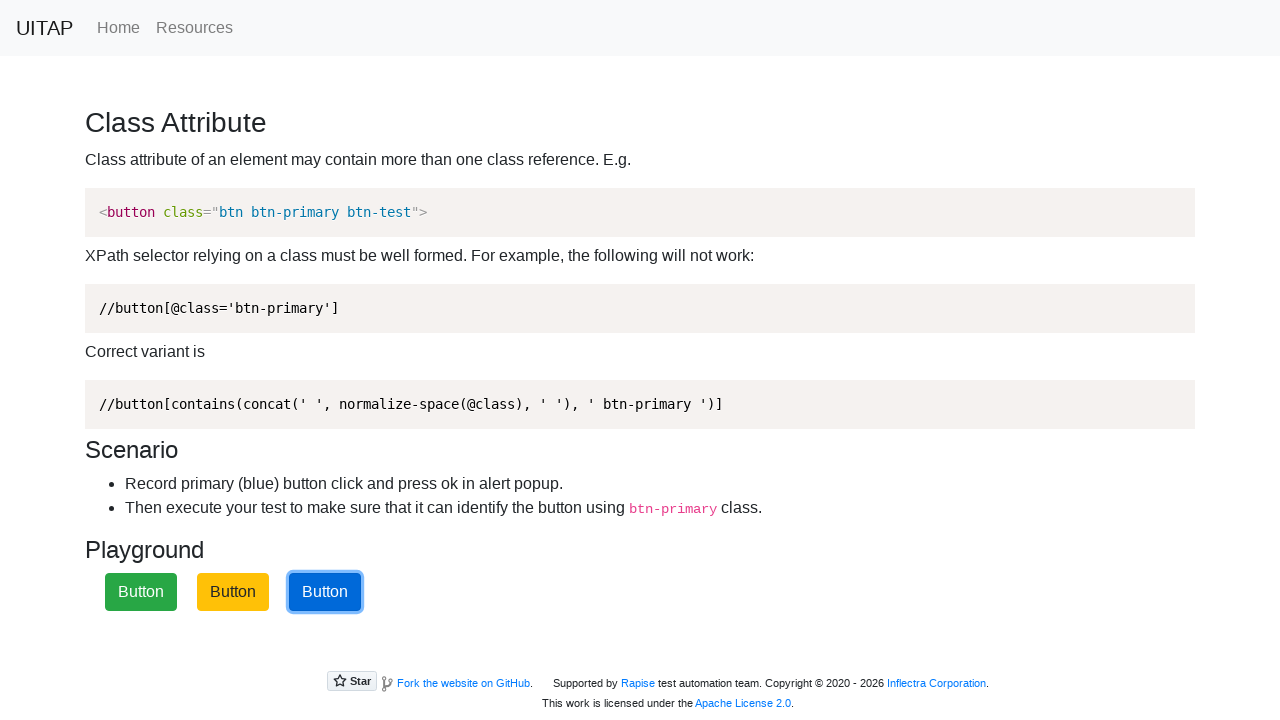

Set up dialog handler to accept alert
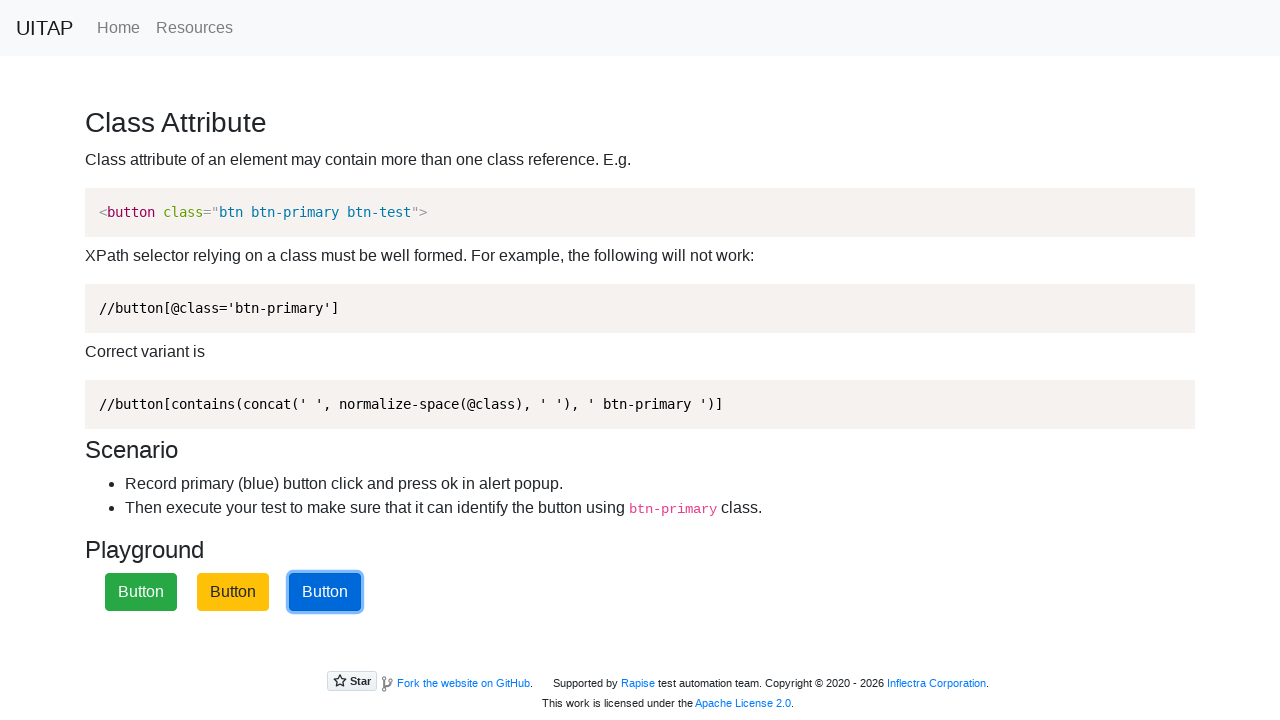

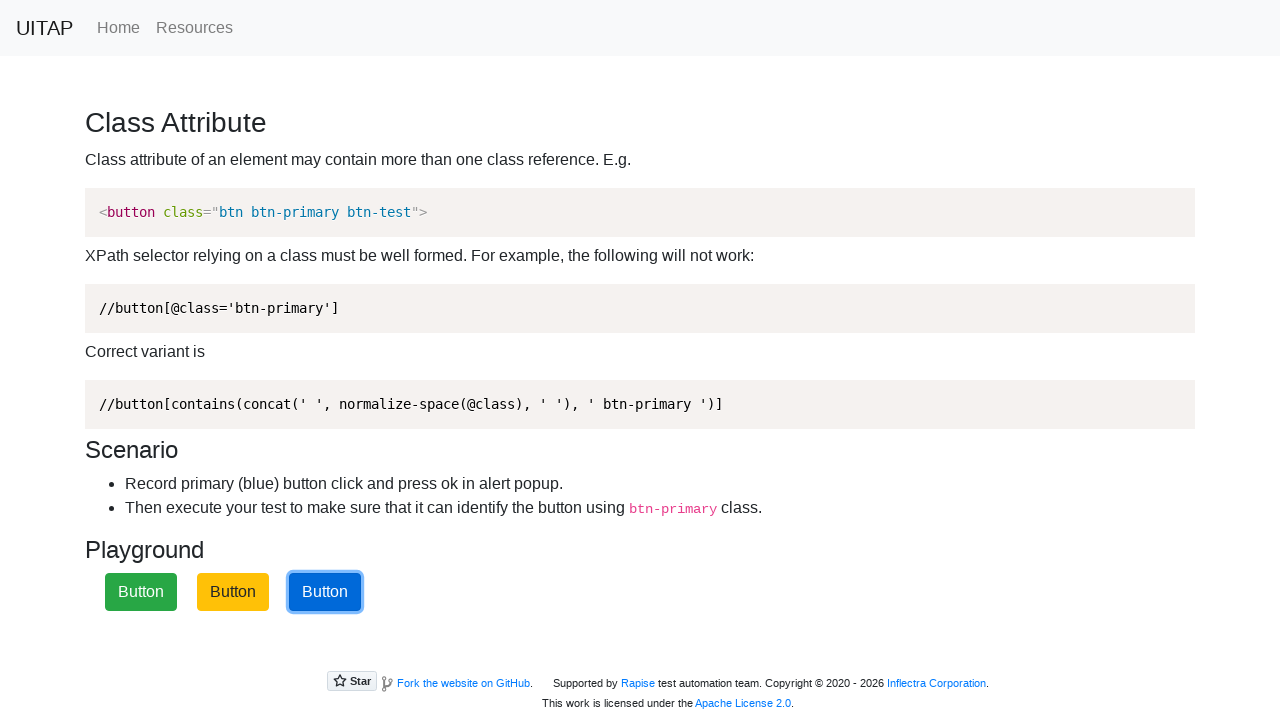